Performs a double-click action on a paragraph element

Starting URL: https://dgotlieb.github.io/Actions

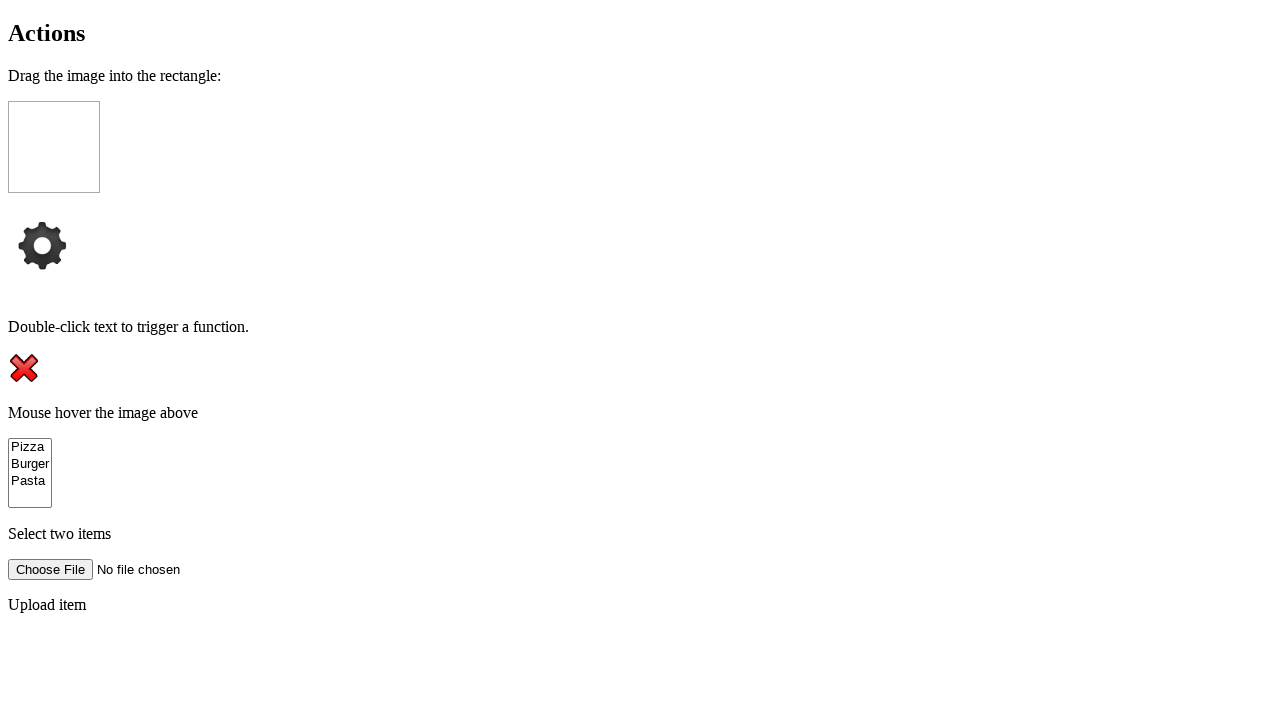

Located paragraph element at xpath=/html/body/p[2]
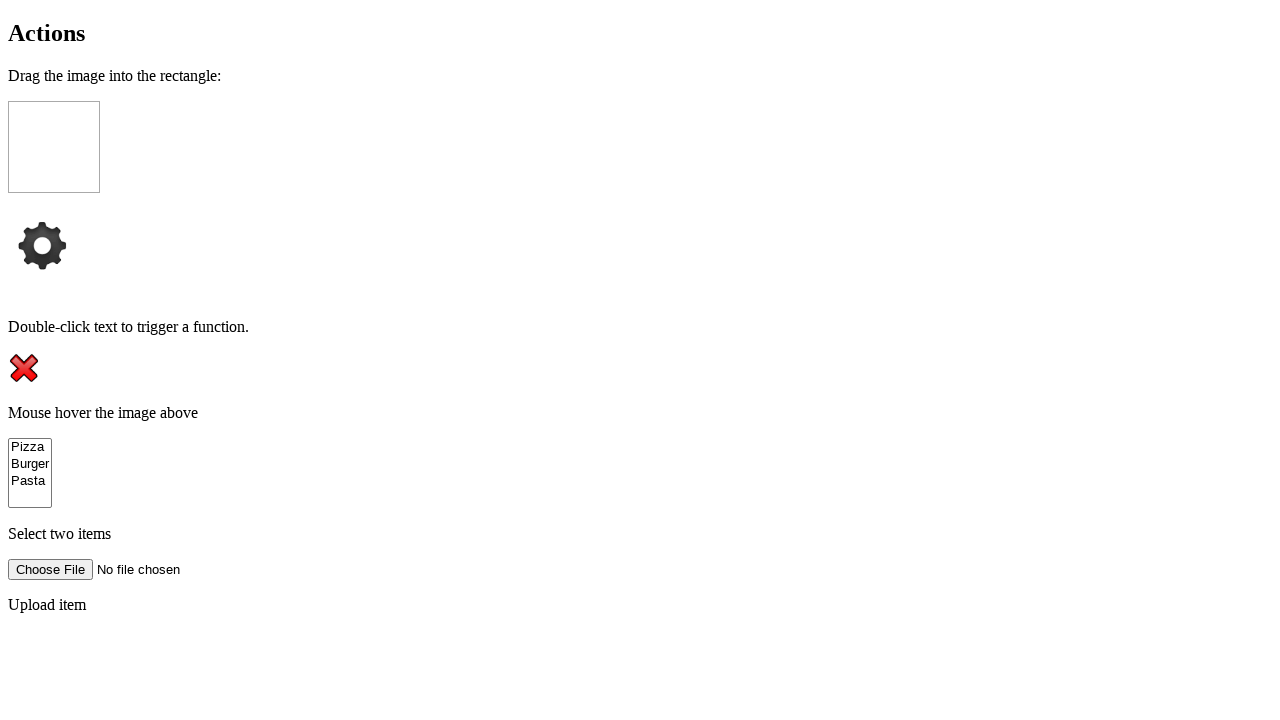

Performed double-click action on paragraph element at (640, 327) on xpath=/html/body/p[2]
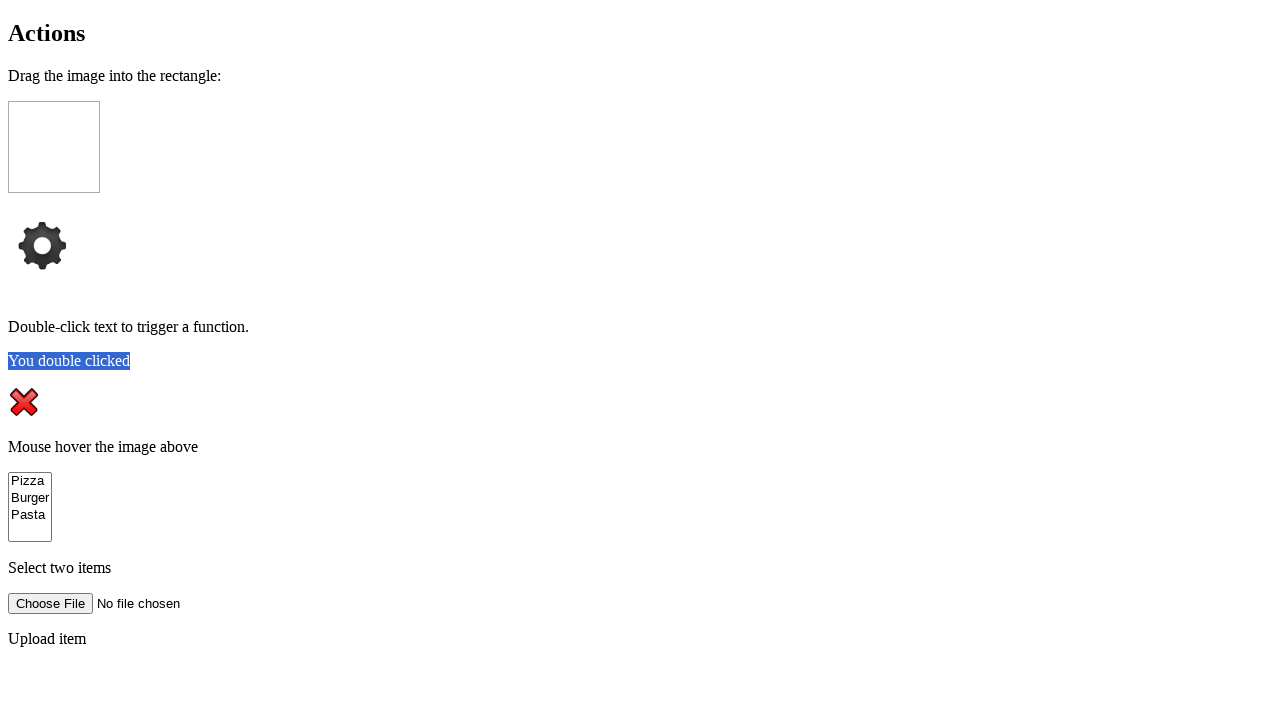

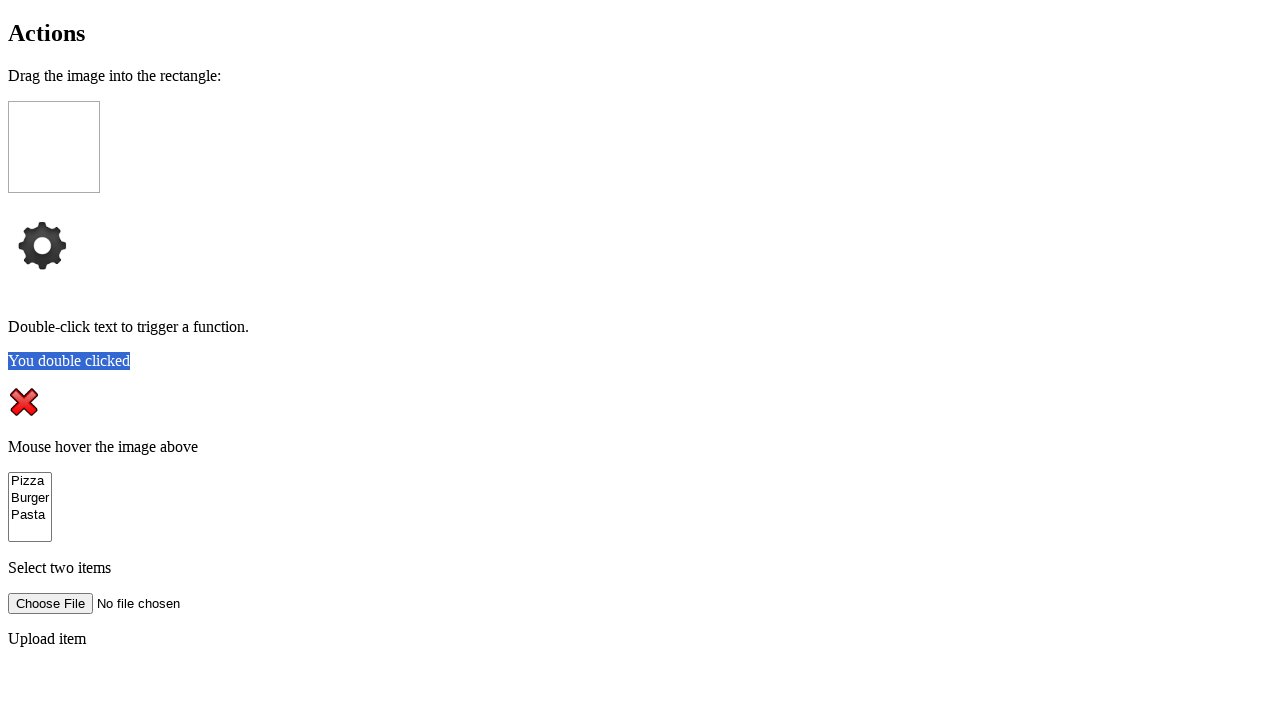